Fills in travel form fields for source and destination cities on a dummy website

Starting URL: https://automationbysqatools.blogspot.com/2021/05/dummy-website.html

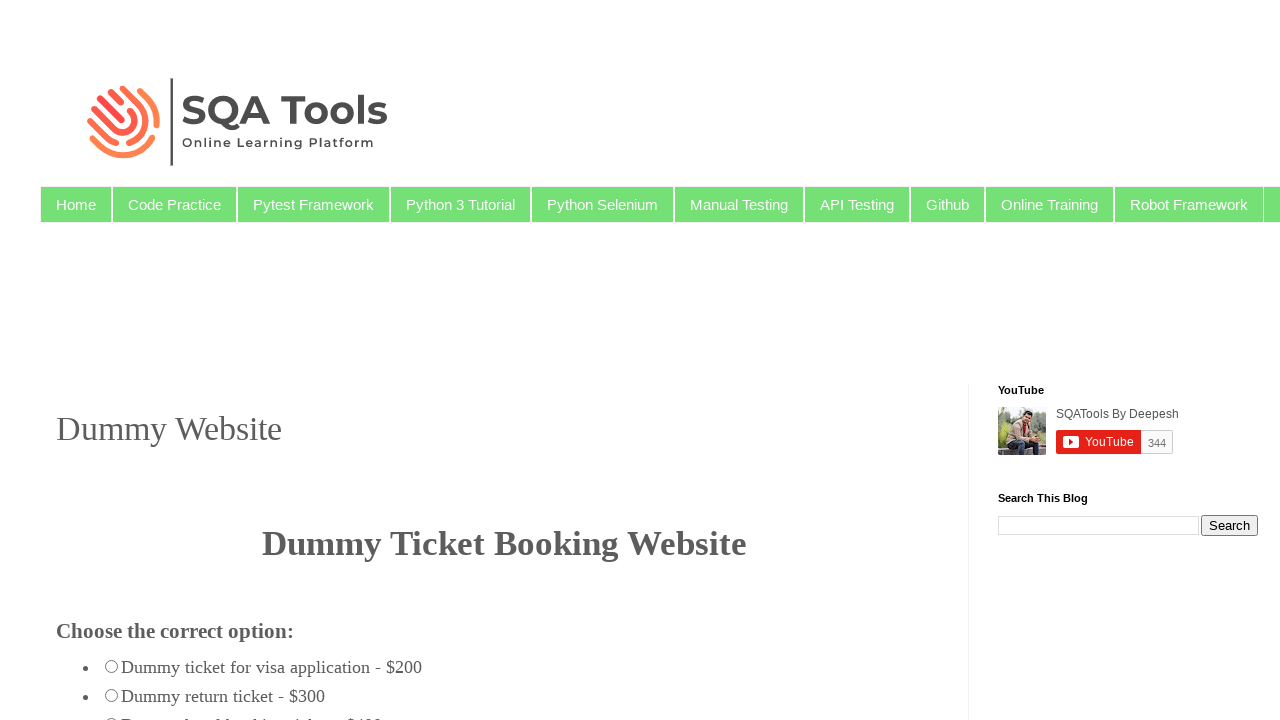

Navigated to dummy travel form website
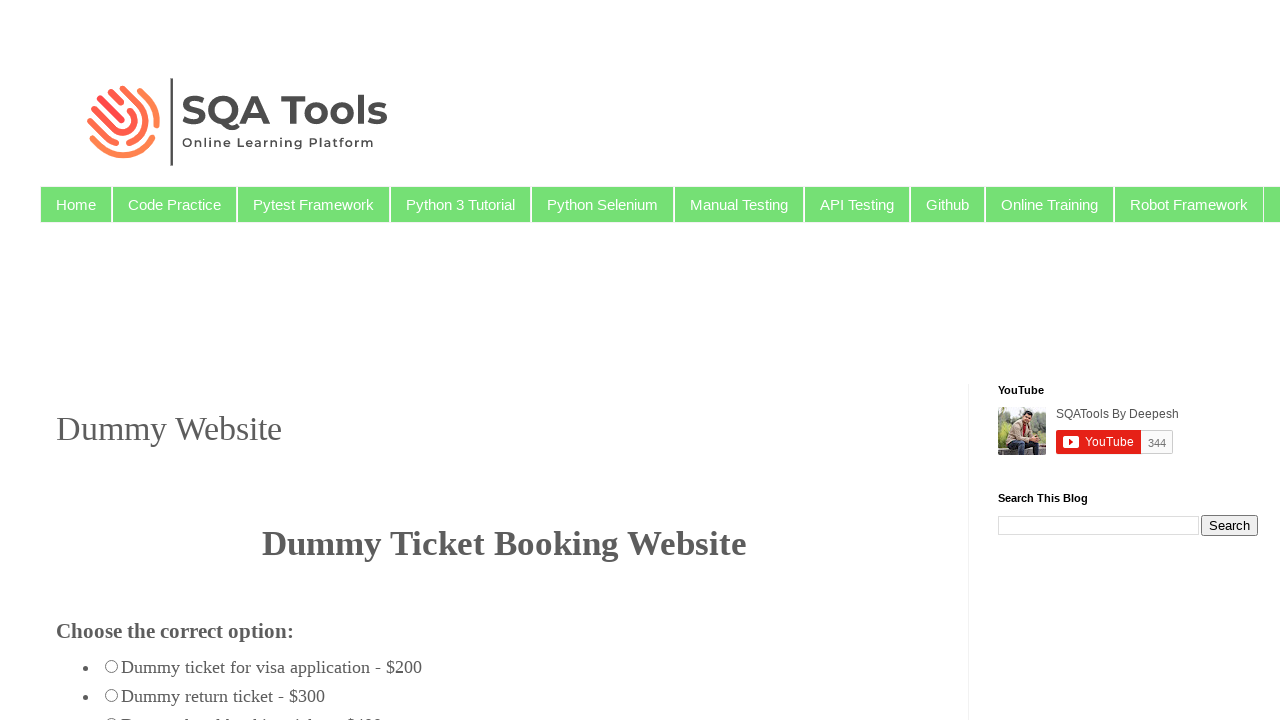

Filled source city field with 'Mumbai' on #fromcity
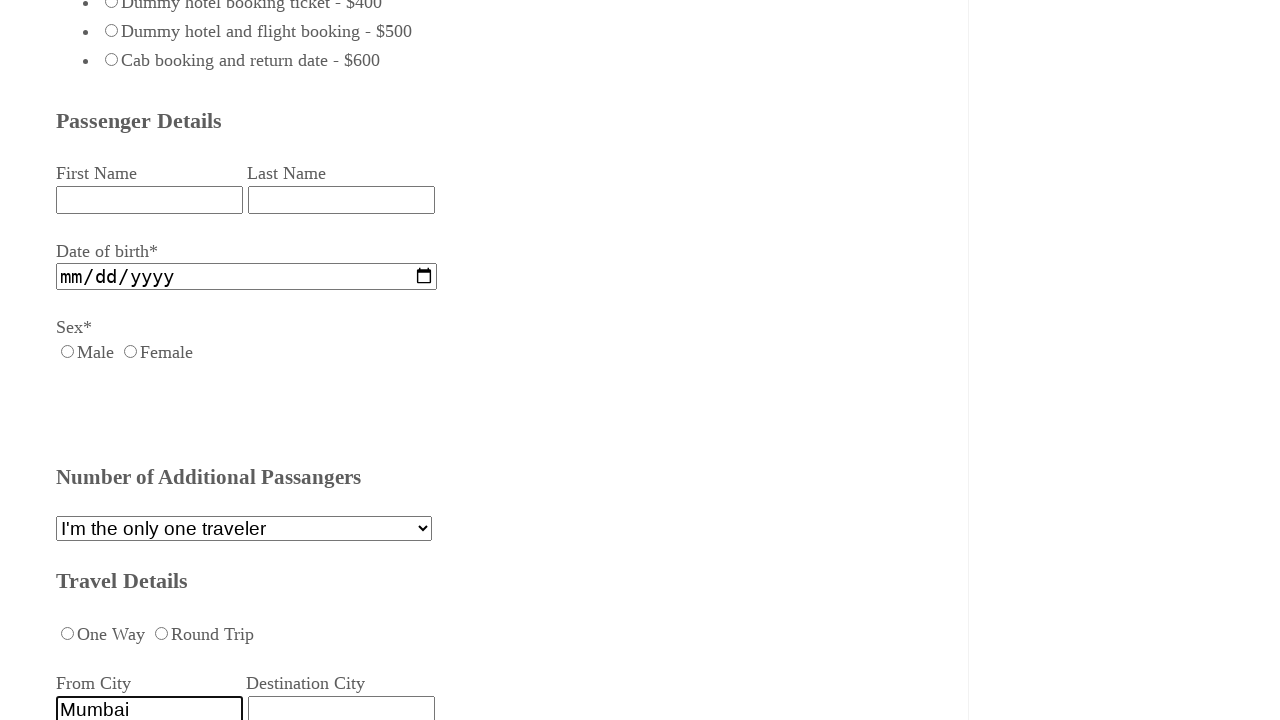

Filled destination city field with 'Cochin' on div>input#destcity
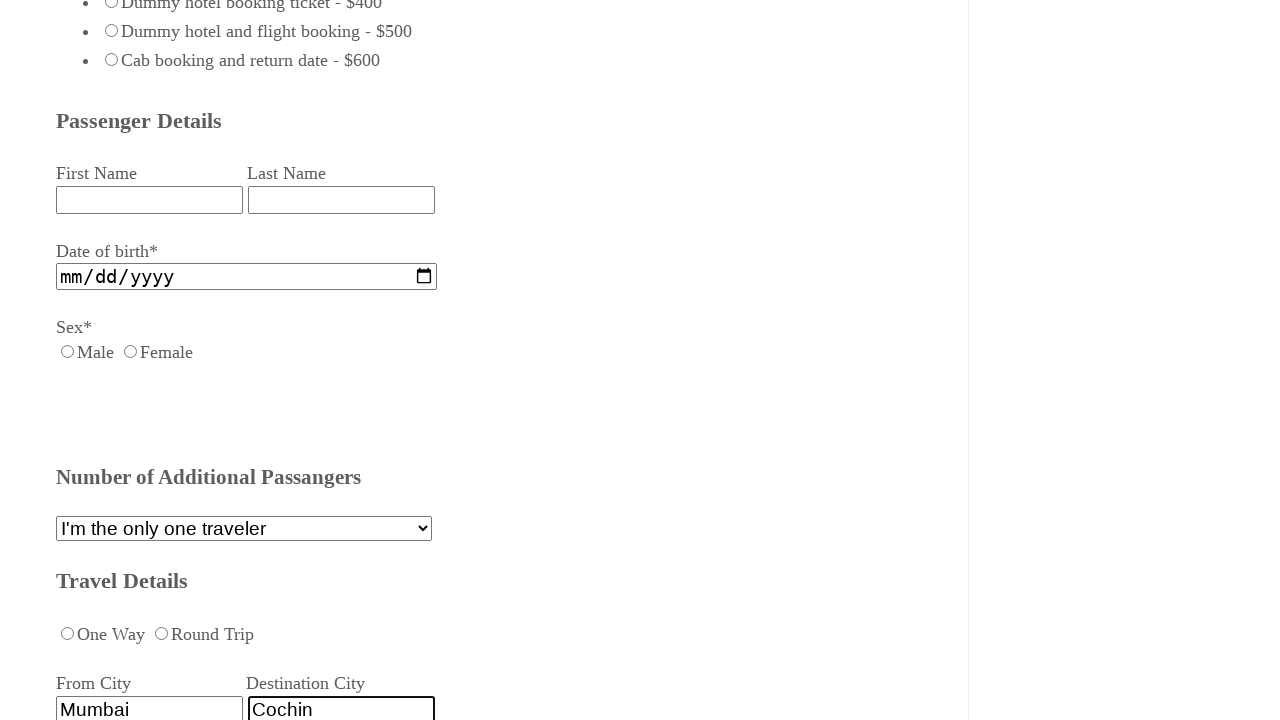

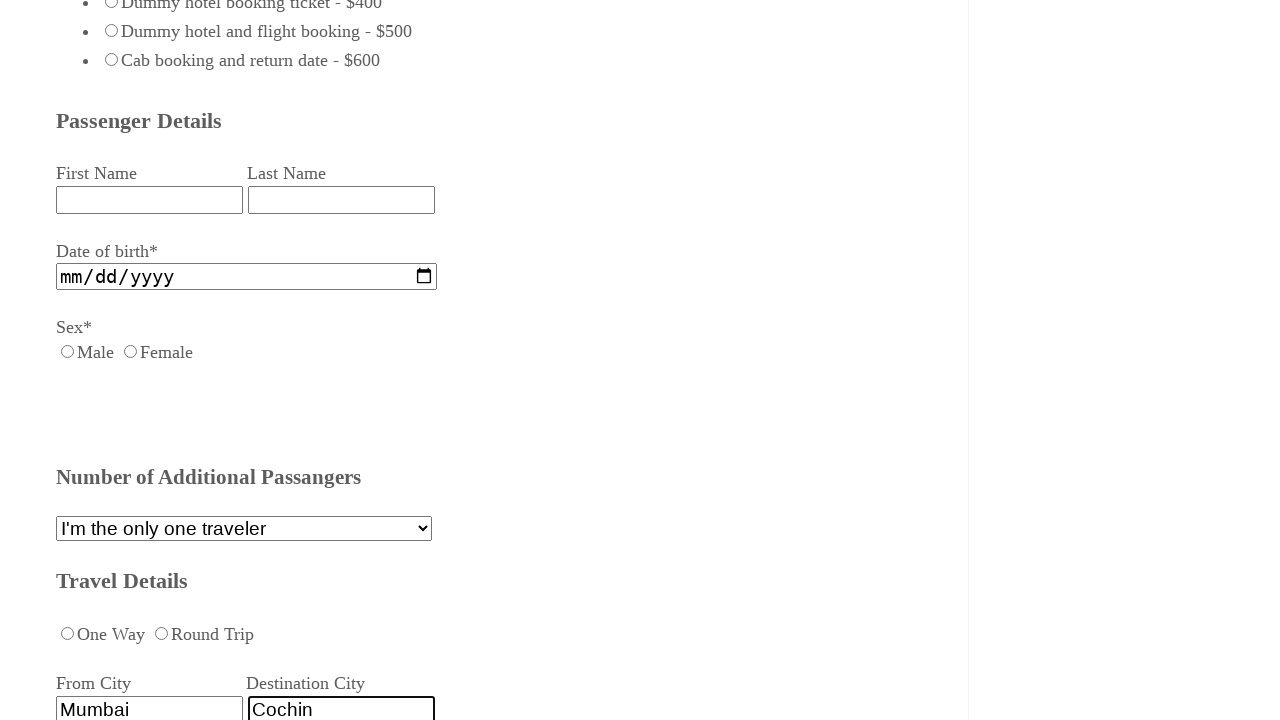